Tests dropdown selection by index, selecting the first option

Starting URL: https://the-internet.herokuapp.com/dropdown

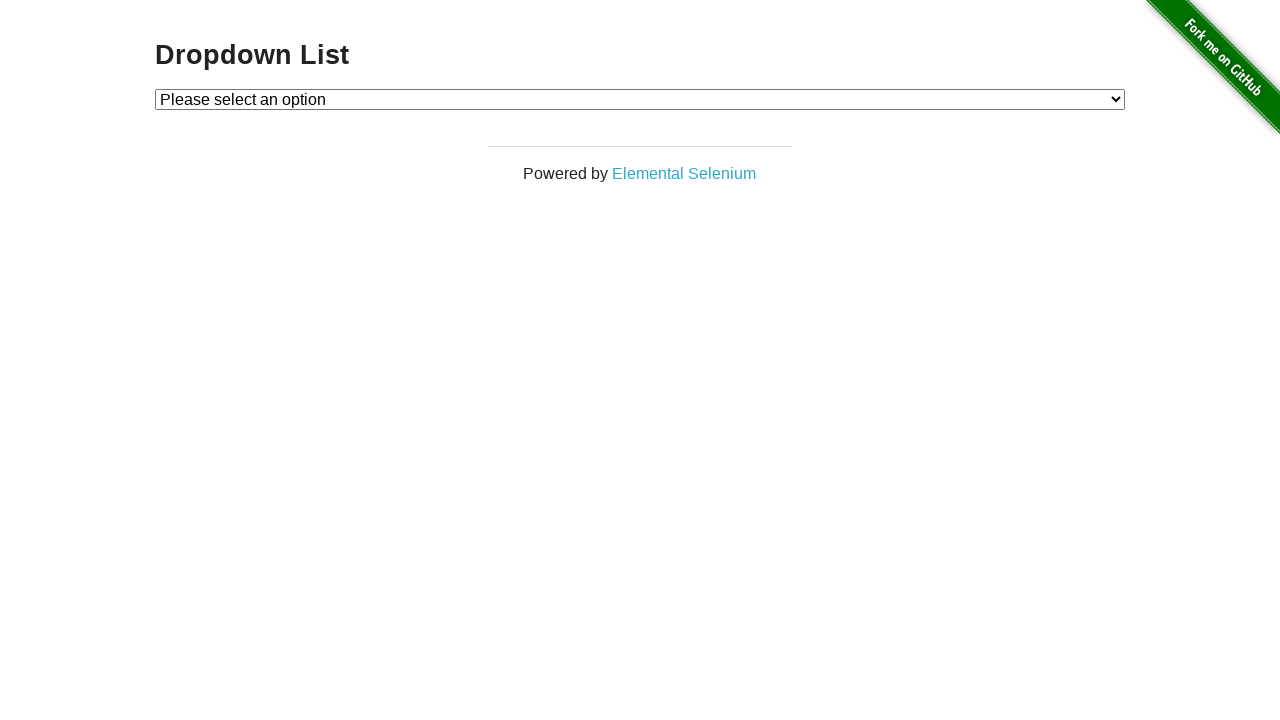

Navigated to dropdown test page
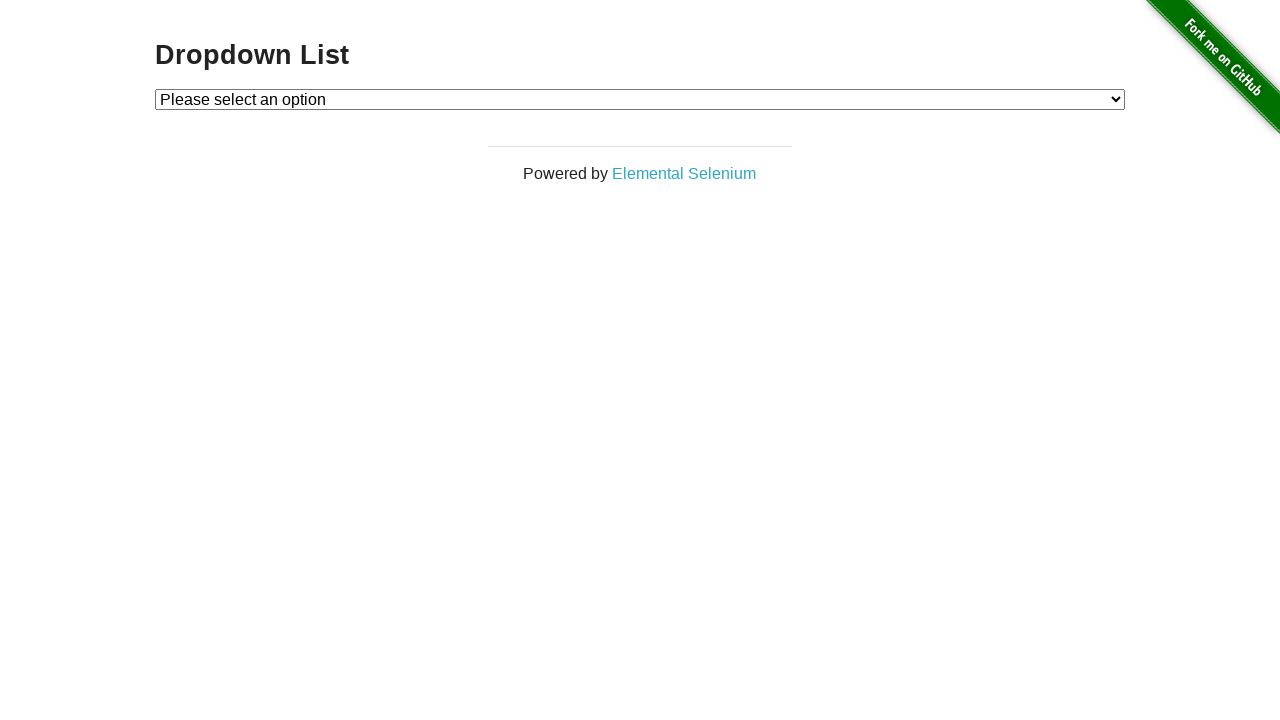

Located dropdown element
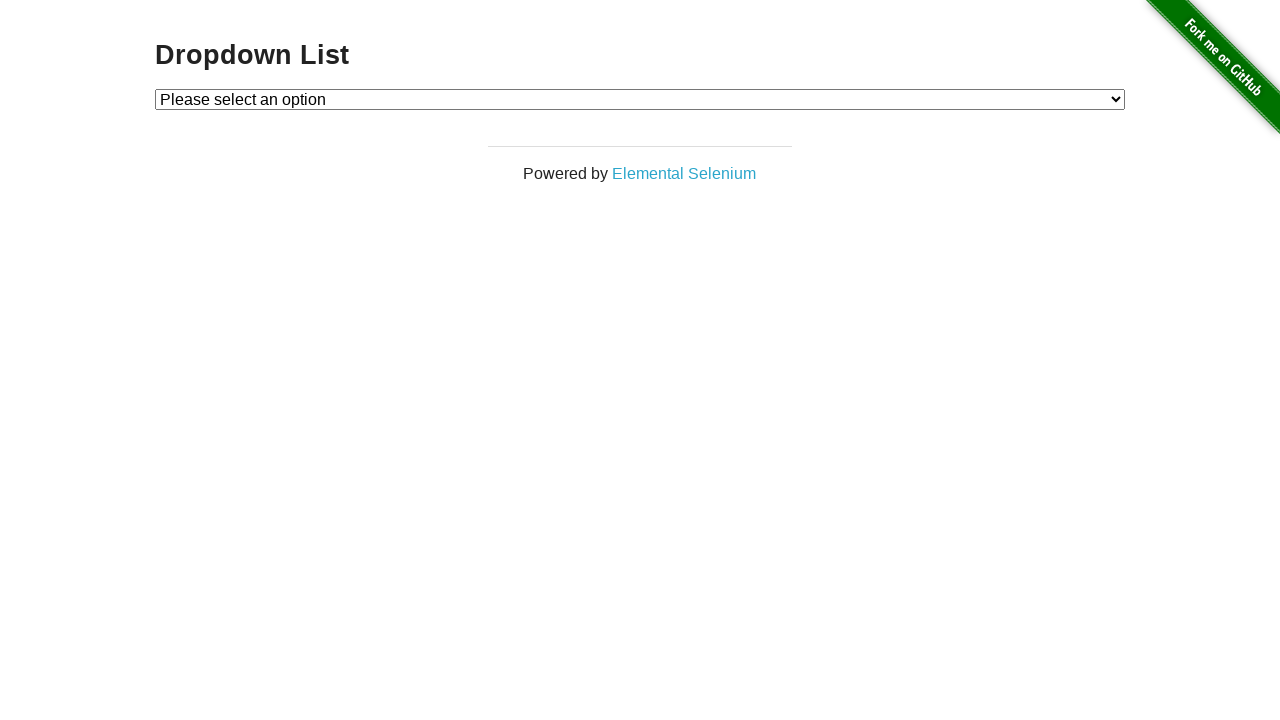

Selected first option from dropdown by index on #dropdown
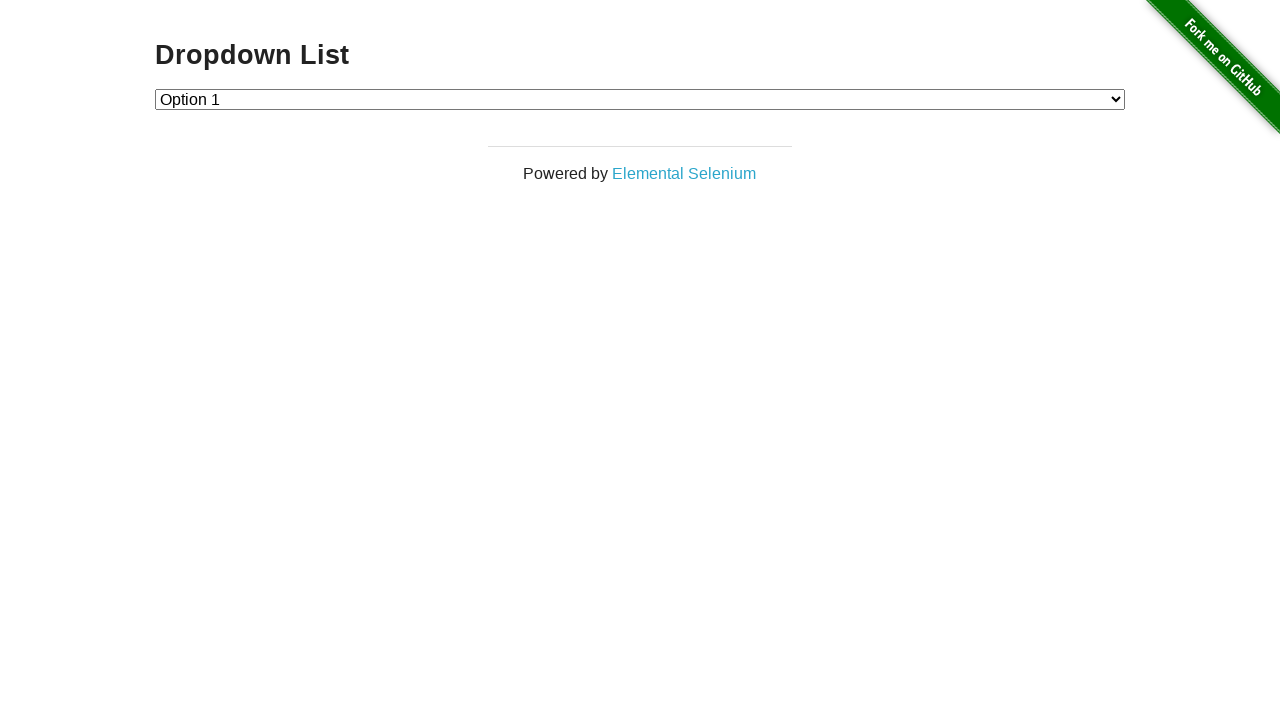

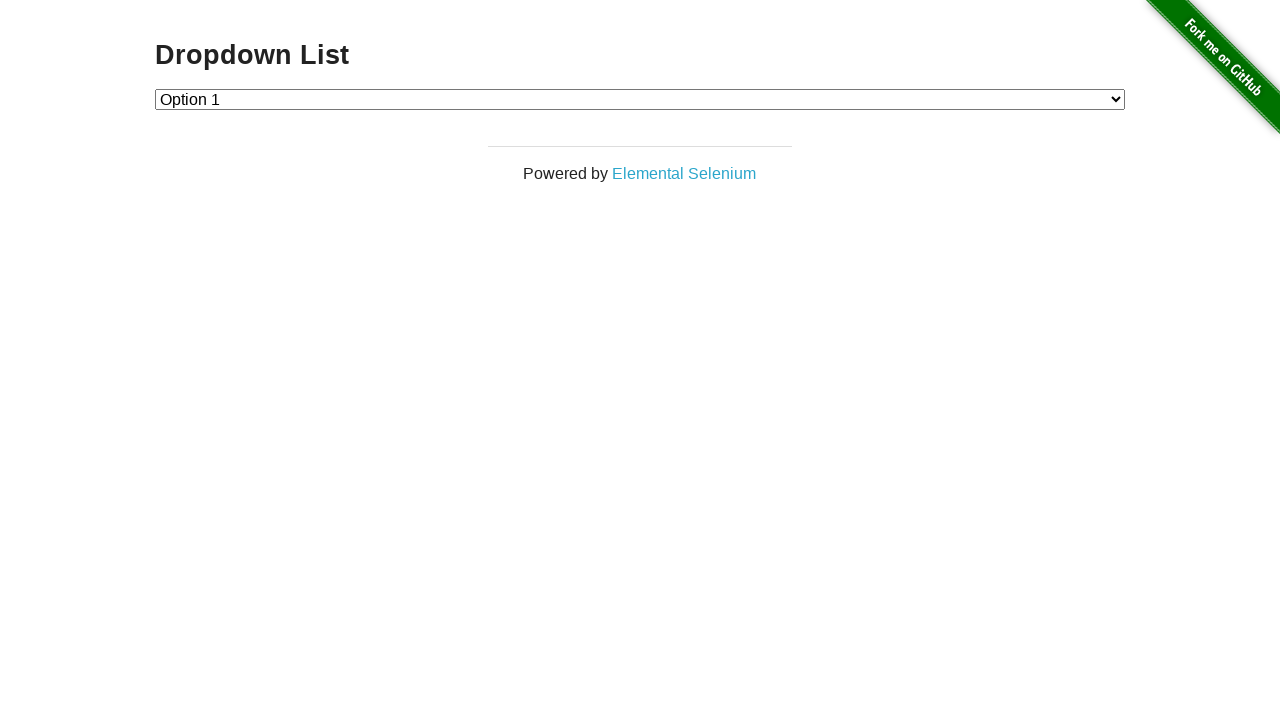